Tests the first JavaScript alert by clicking the alert button, verifying the alert text, and accepting the alert

Starting URL: https://the-internet.herokuapp.com/javascript_alerts

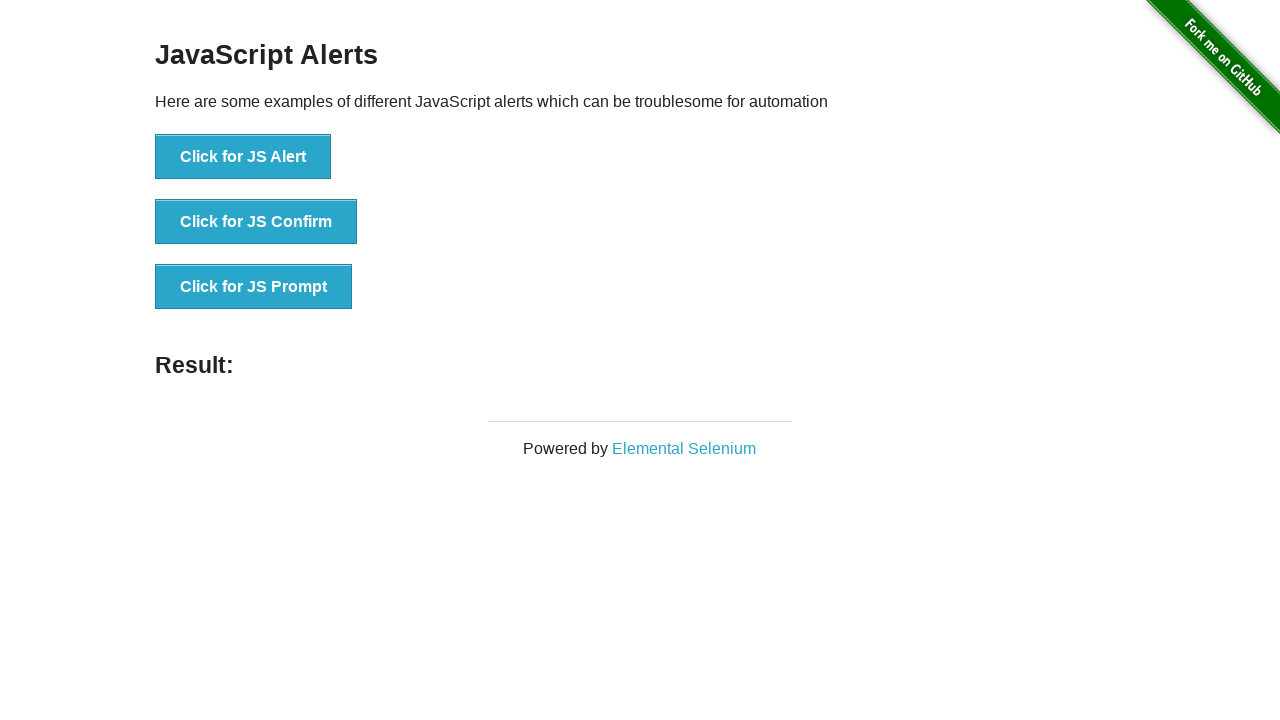

Clicked the first JavaScript alert button at (243, 157) on xpath=//*[text()='Click for JS Alert']
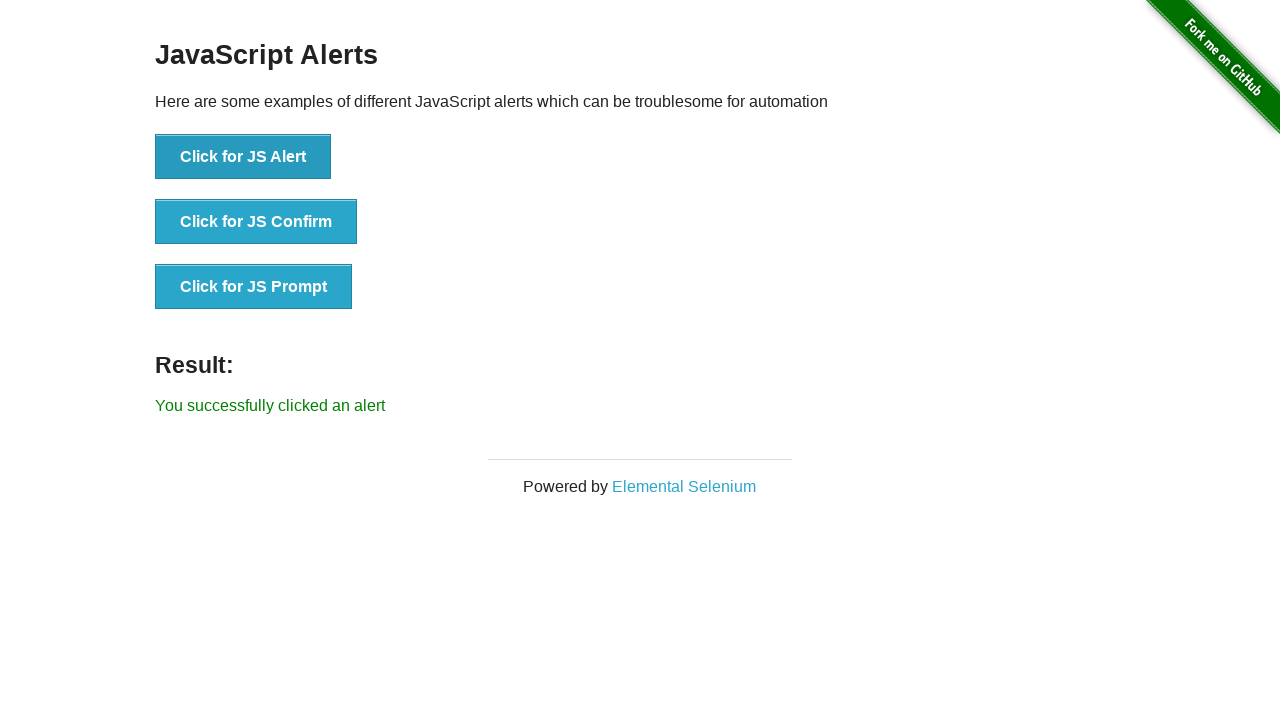

Set up dialog handler to verify alert text and accept
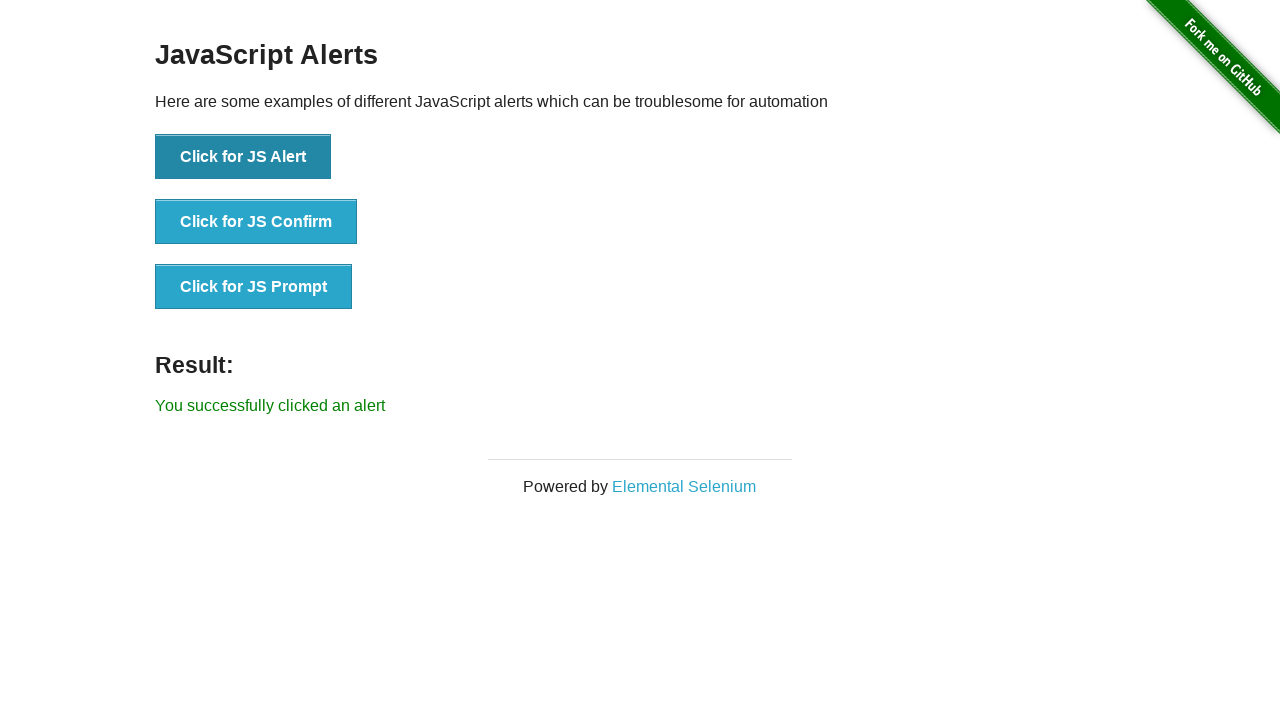

Clicked the JavaScript alert button to trigger dialog at (243, 157) on xpath=//*[text()='Click for JS Alert']
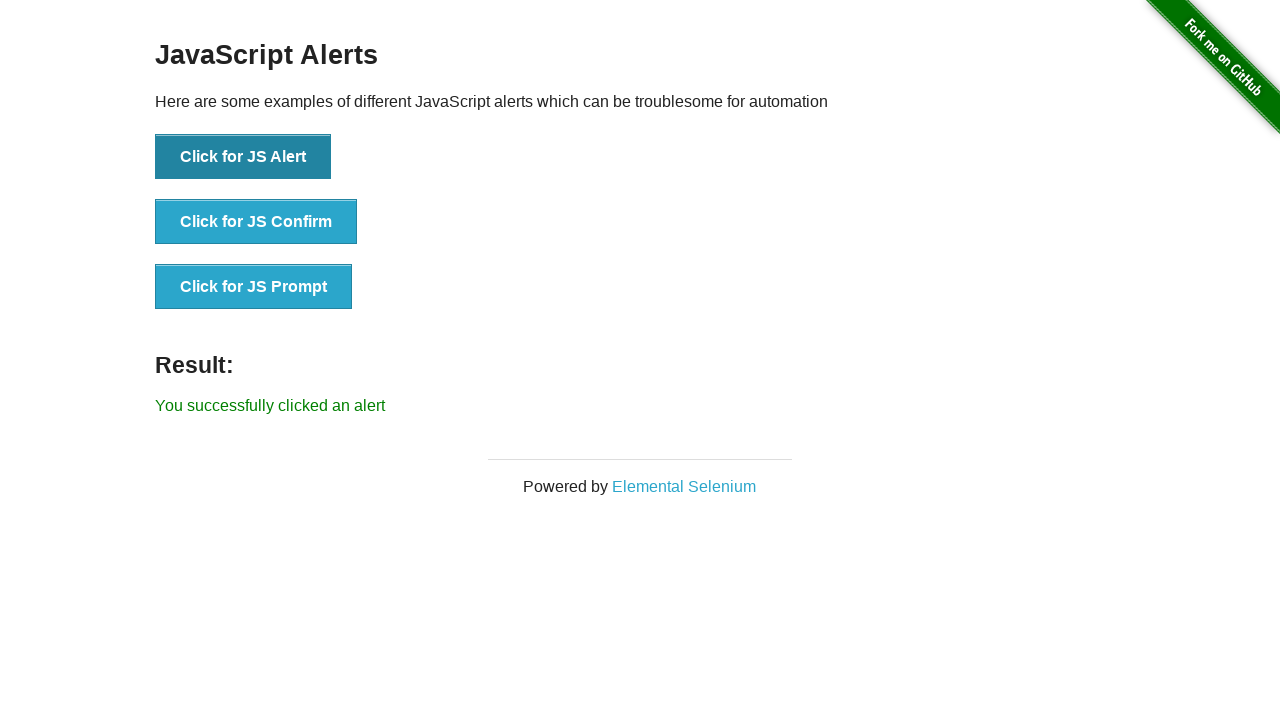

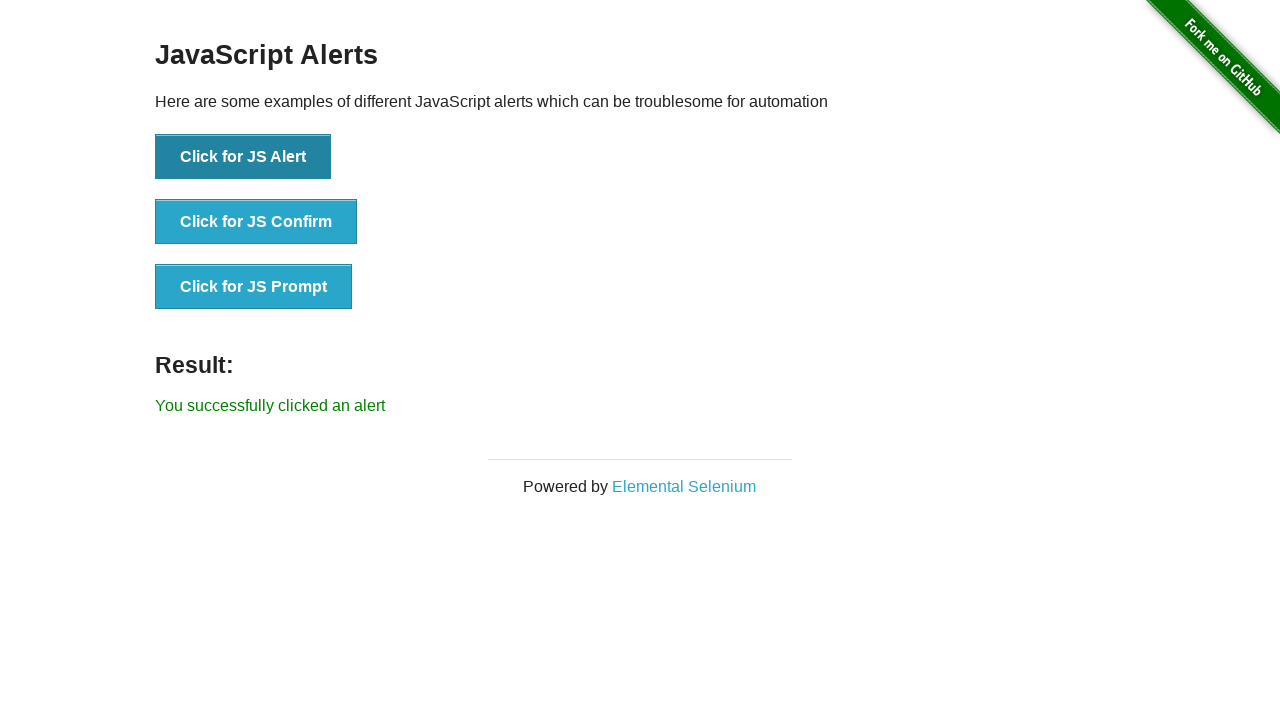